Tests the TodoMVC application by adding a new todo item, marking it as completed, filtering to show only completed items, and clicking on the todo title.

Starting URL: https://demo.playwright.dev/todomvc/#/

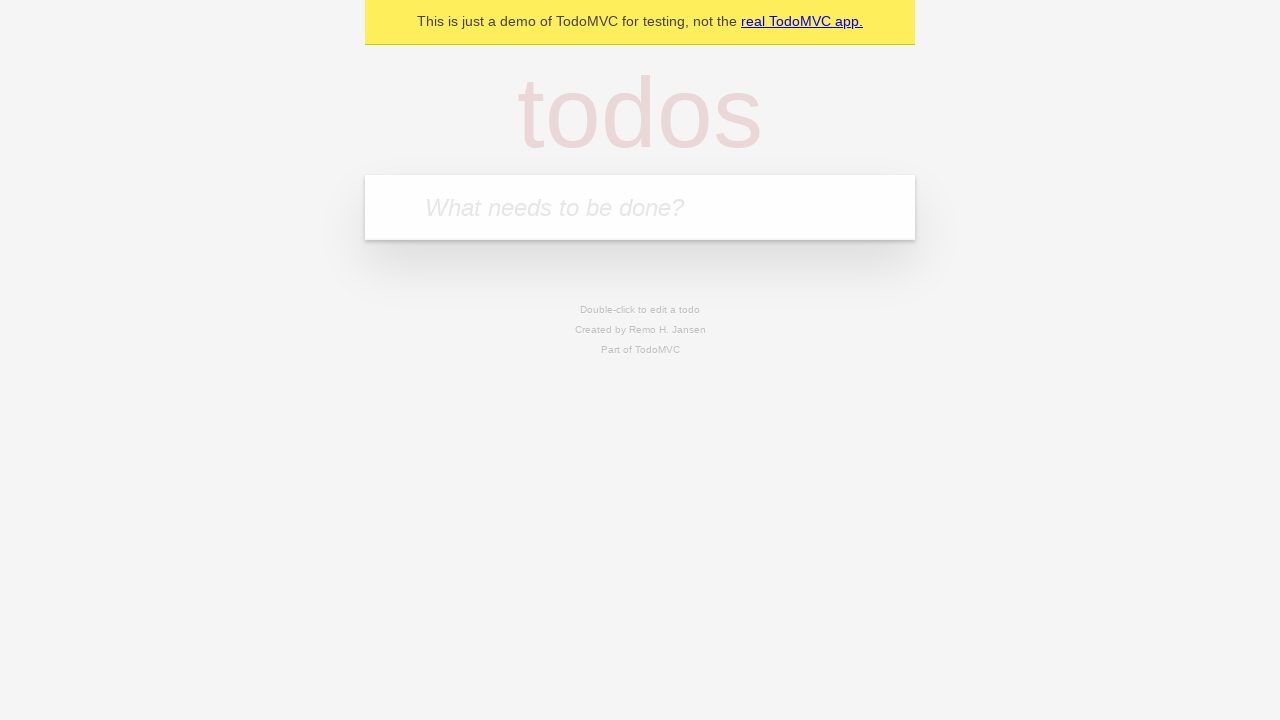

Clicked on the todo input textbox at (640, 207) on internal:role=textbox[name="What needs to be done?"i]
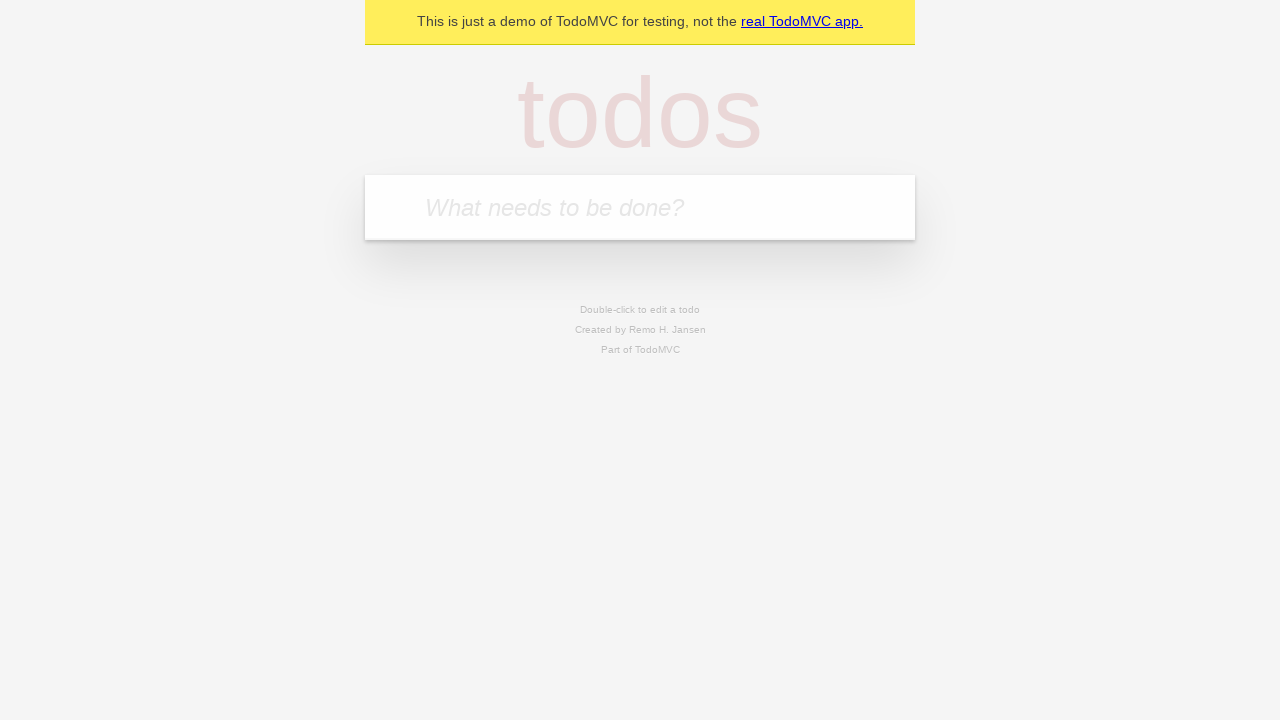

Filled textbox with partial text 'se' on internal:role=textbox[name="What needs to be done?"i]
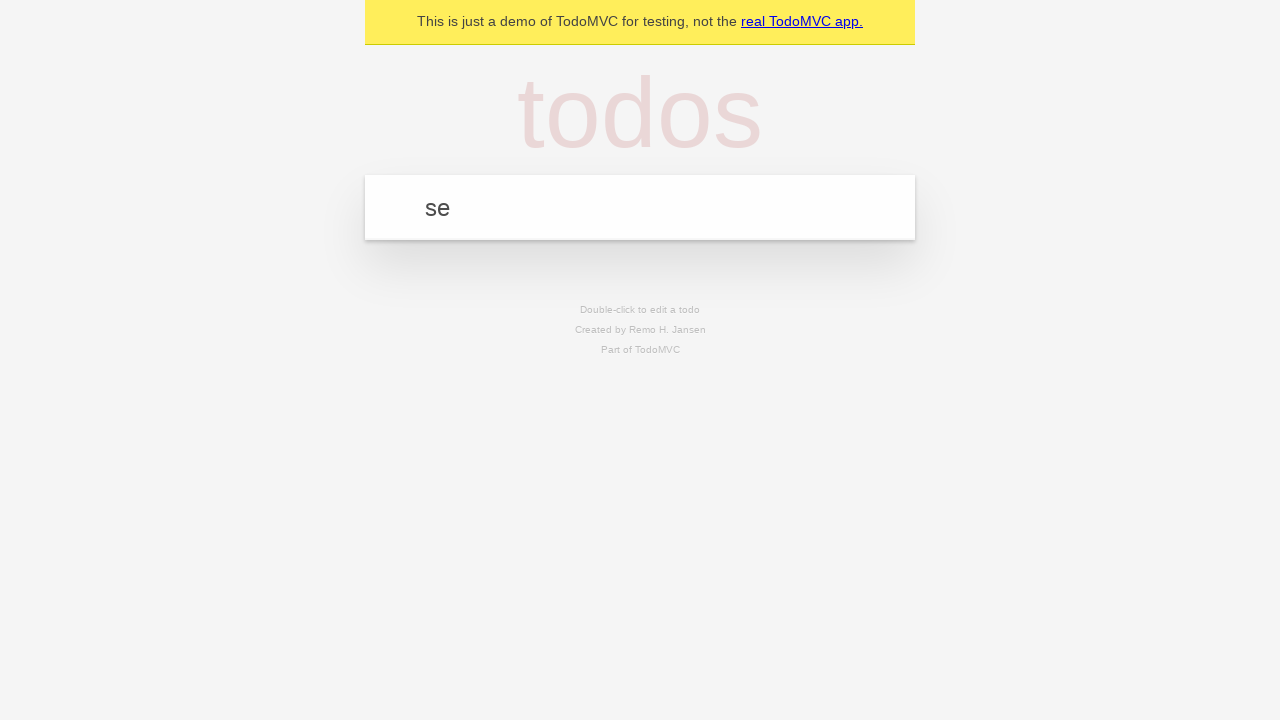

Pressed CapsLock key on internal:role=textbox[name="What needs to be done?"i]
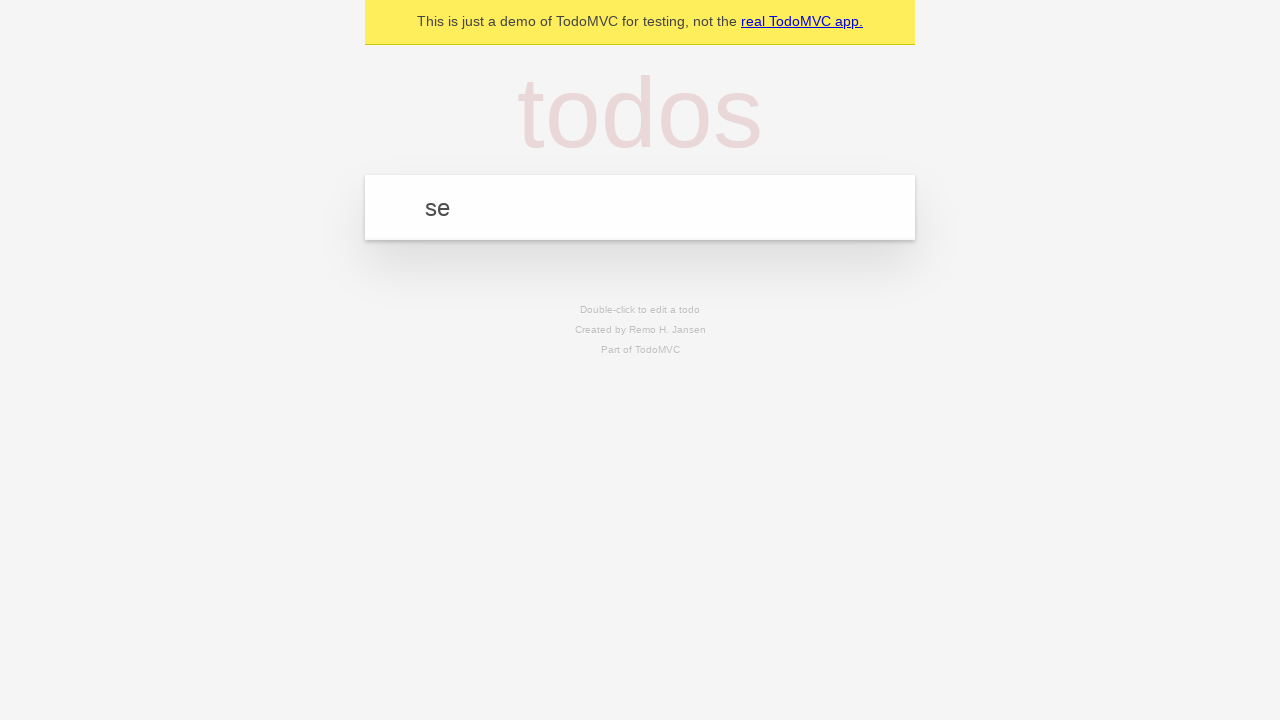

Filled textbox with complete todo text 'see u tomoro' on internal:role=textbox[name="What needs to be done?"i]
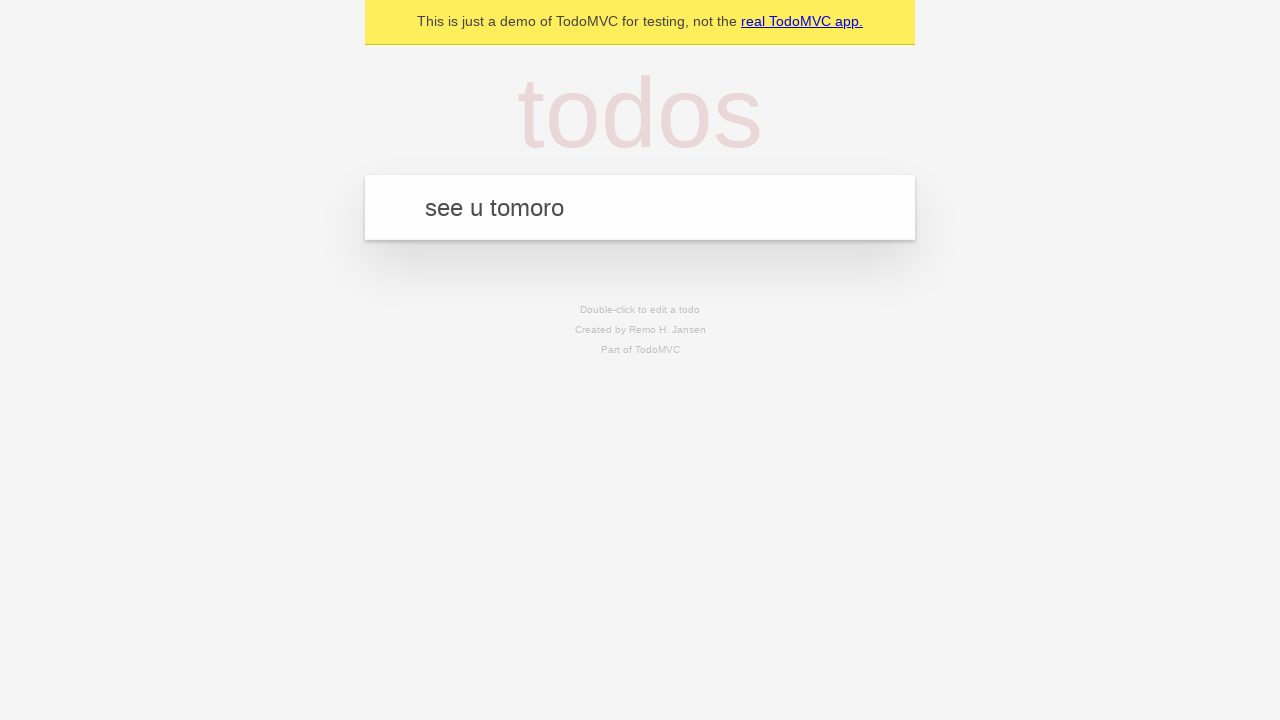

Pressed Enter to add the todo item on internal:role=textbox[name="What needs to be done?"i]
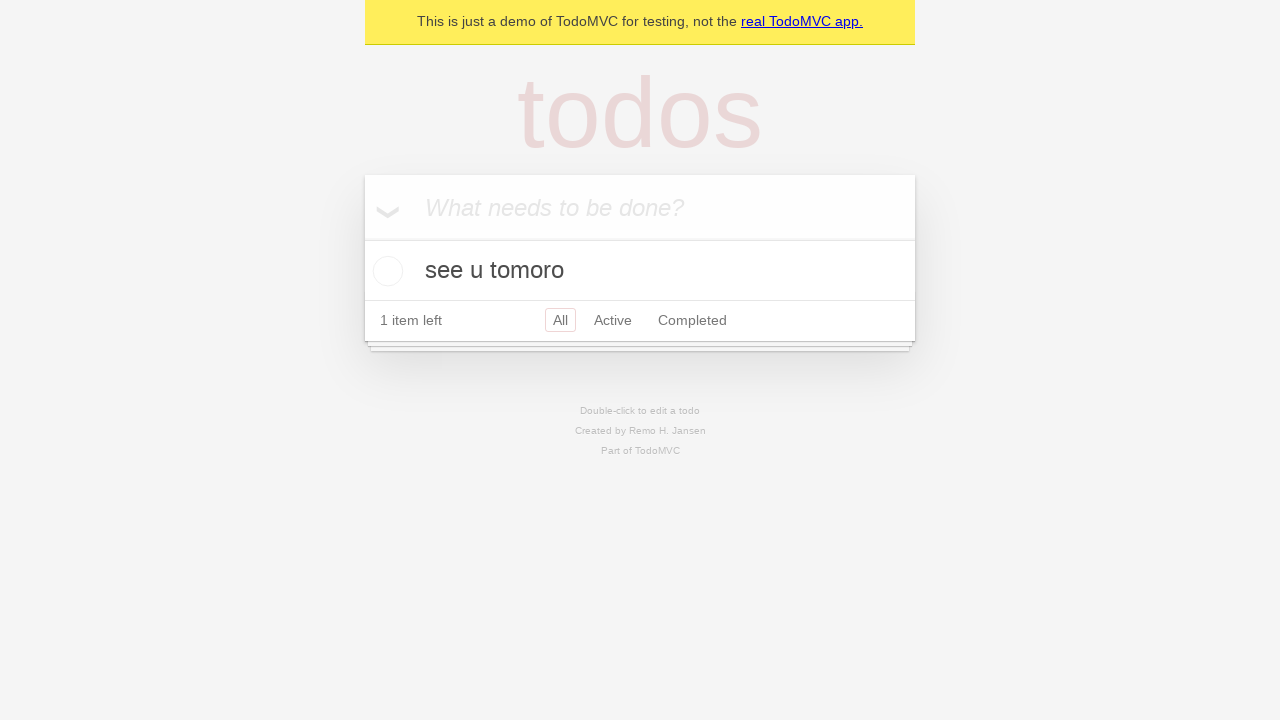

Checked the checkbox to mark todo as completed at (385, 271) on internal:role=checkbox[name="Toggle Todo"i]
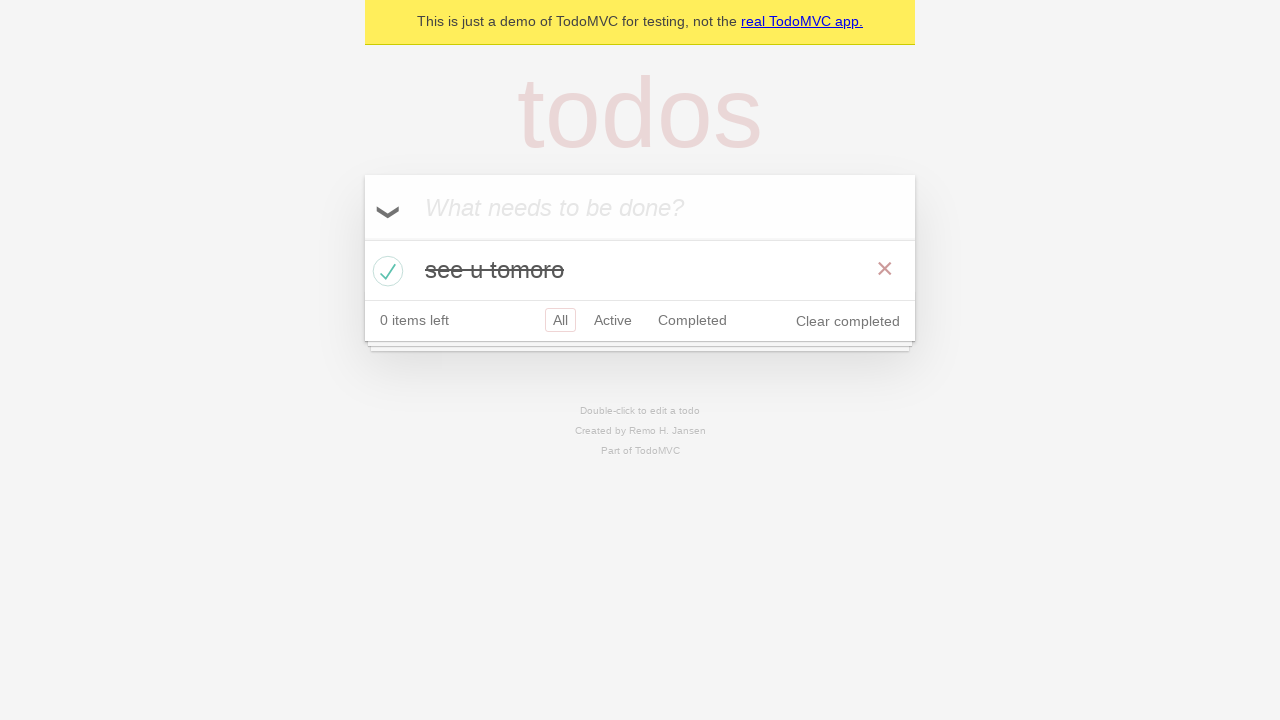

Clicked on the 'Completed' filter link at (692, 320) on internal:role=link[name="Completed"i]
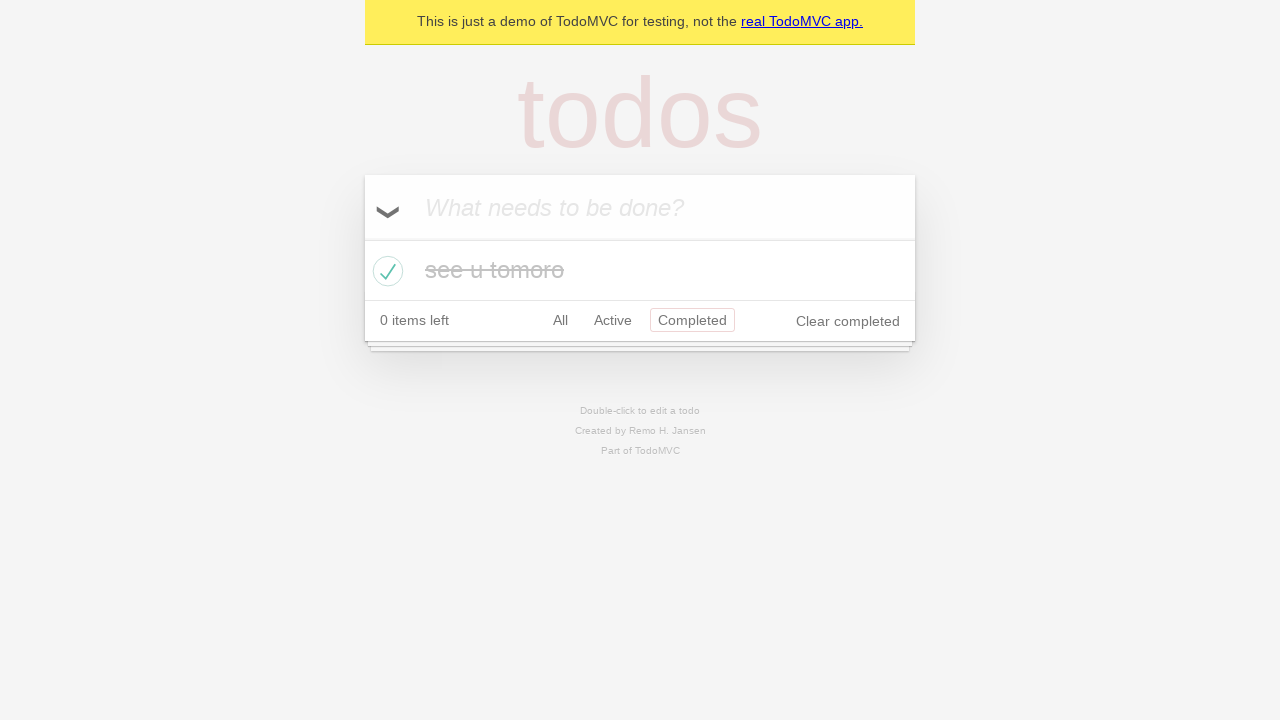

Clicked on the todo title at (640, 271) on internal:testid=[data-testid="todo-title"s]
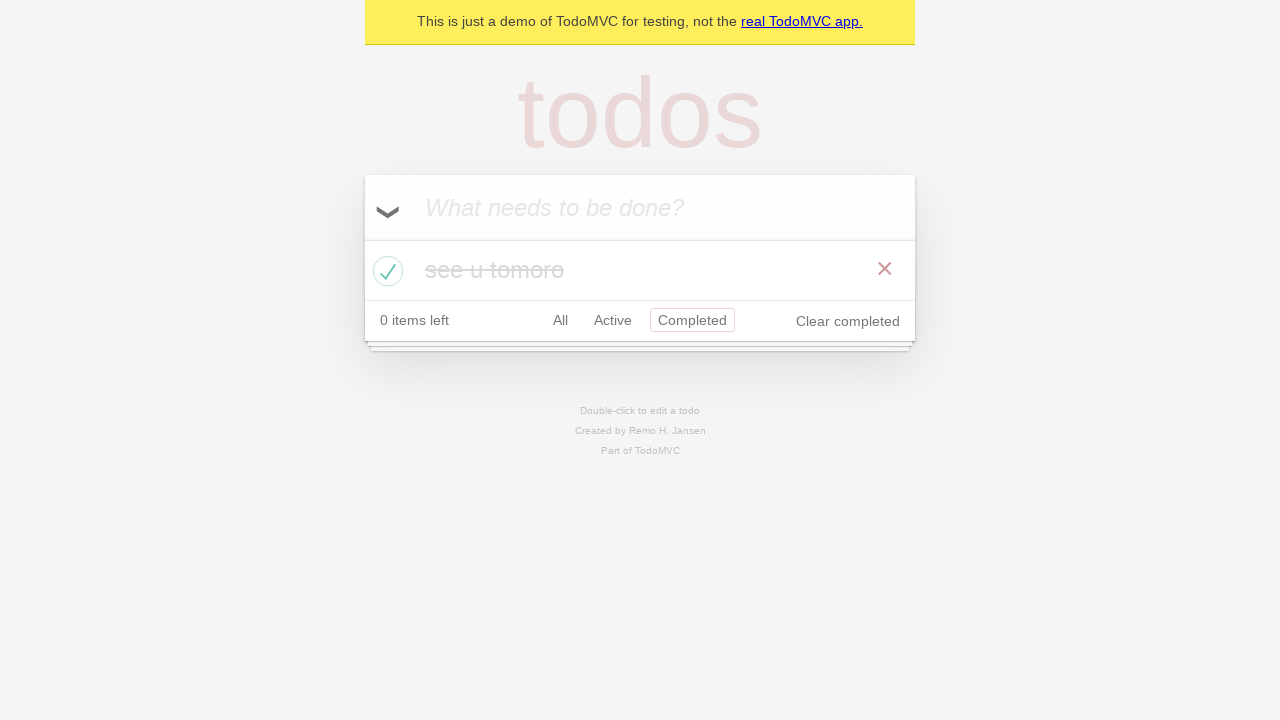

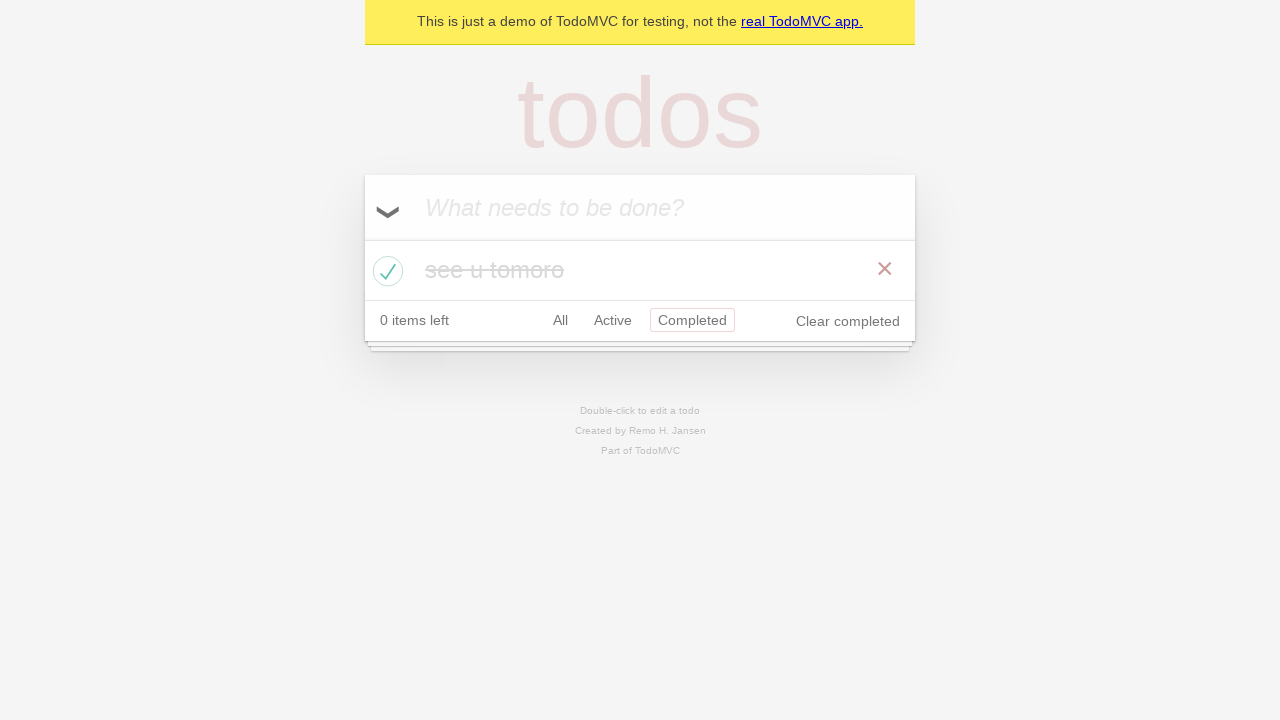